Tests GitHub search and navigation to a repository's issues tab to verify a specific issue exists

Starting URL: https://github.com

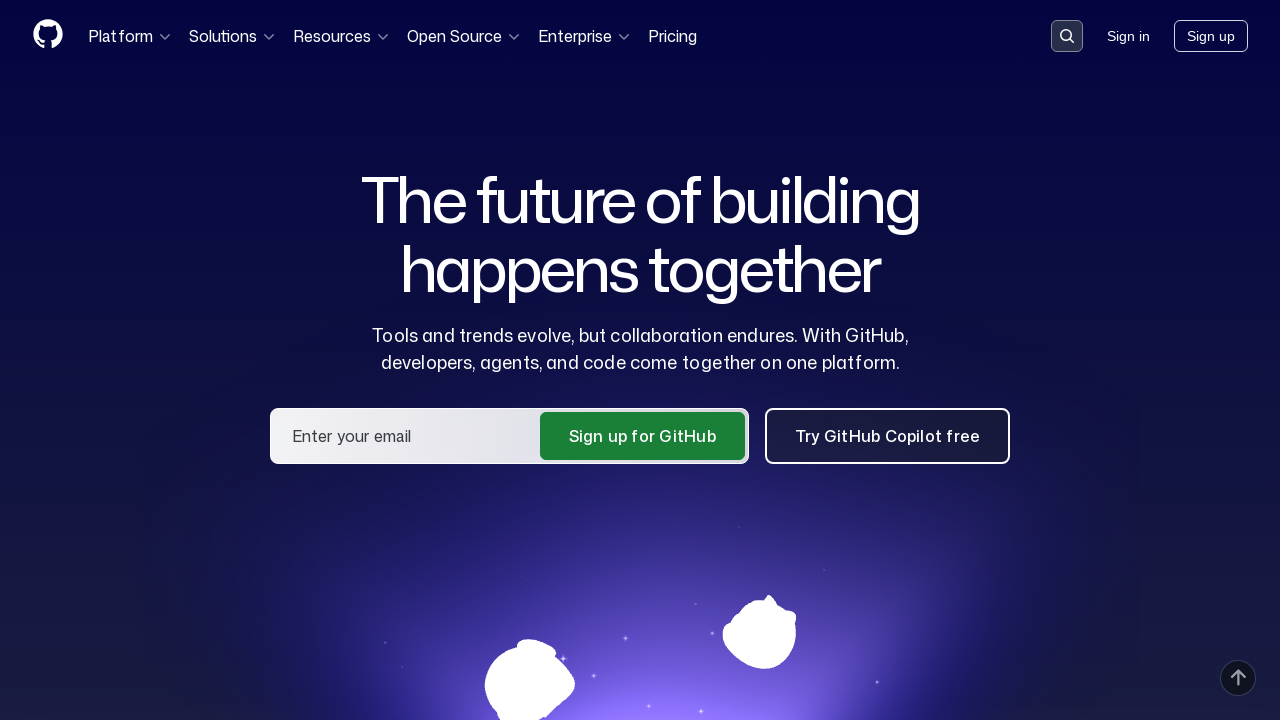

Clicked on search input container at (1067, 36) on .search-input-container
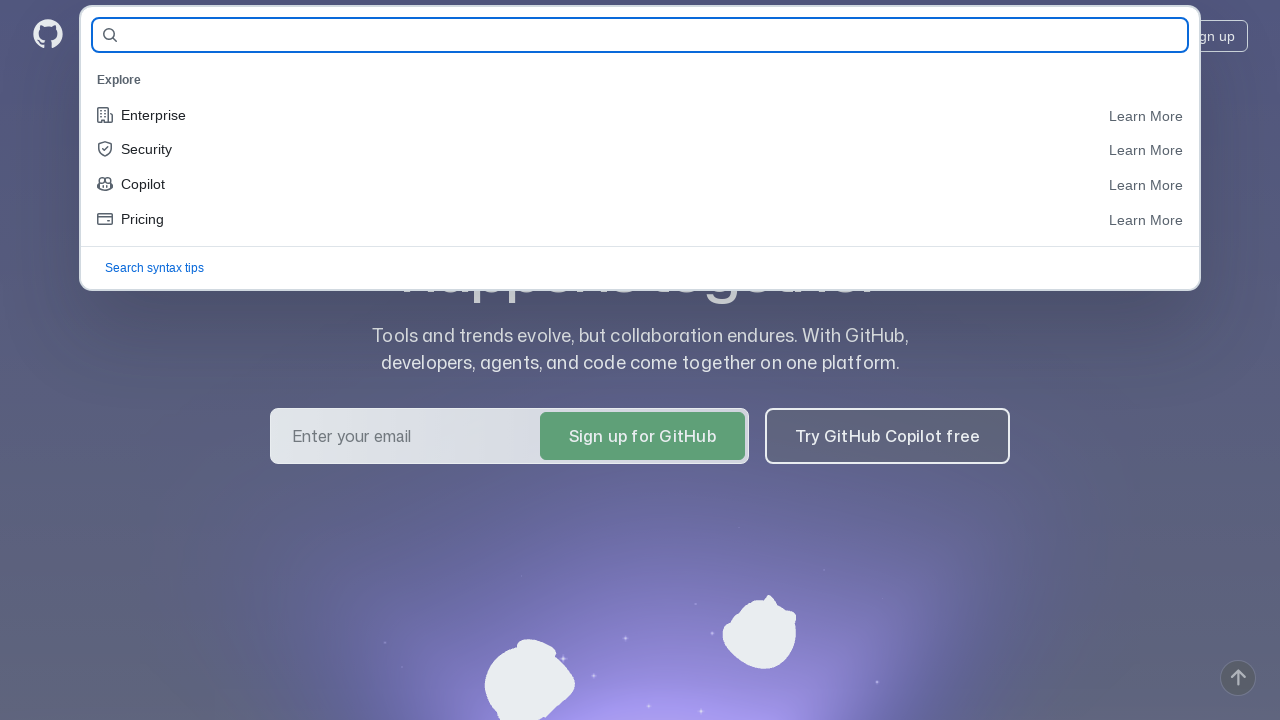

Filled search field with repository name 'Bladgrif/qa_guru_21_demoqa-tests' on #query-builder-test
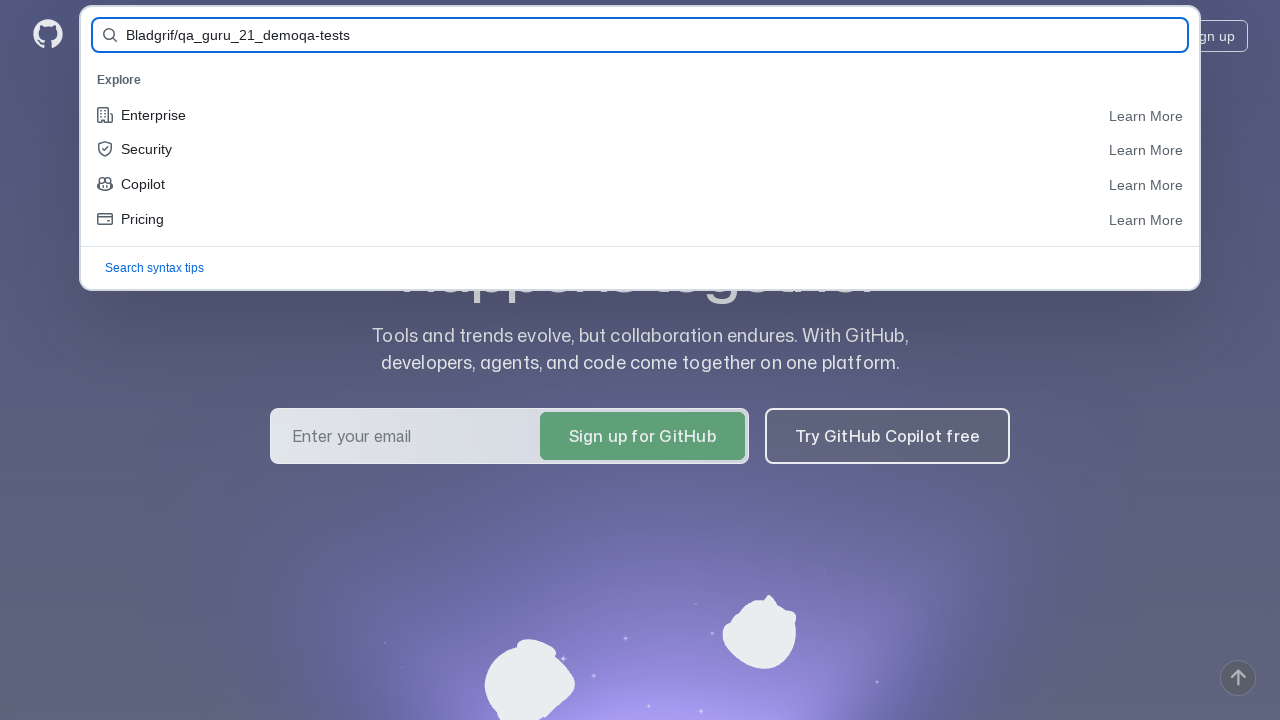

Pressed Enter to submit search query on #query-builder-test
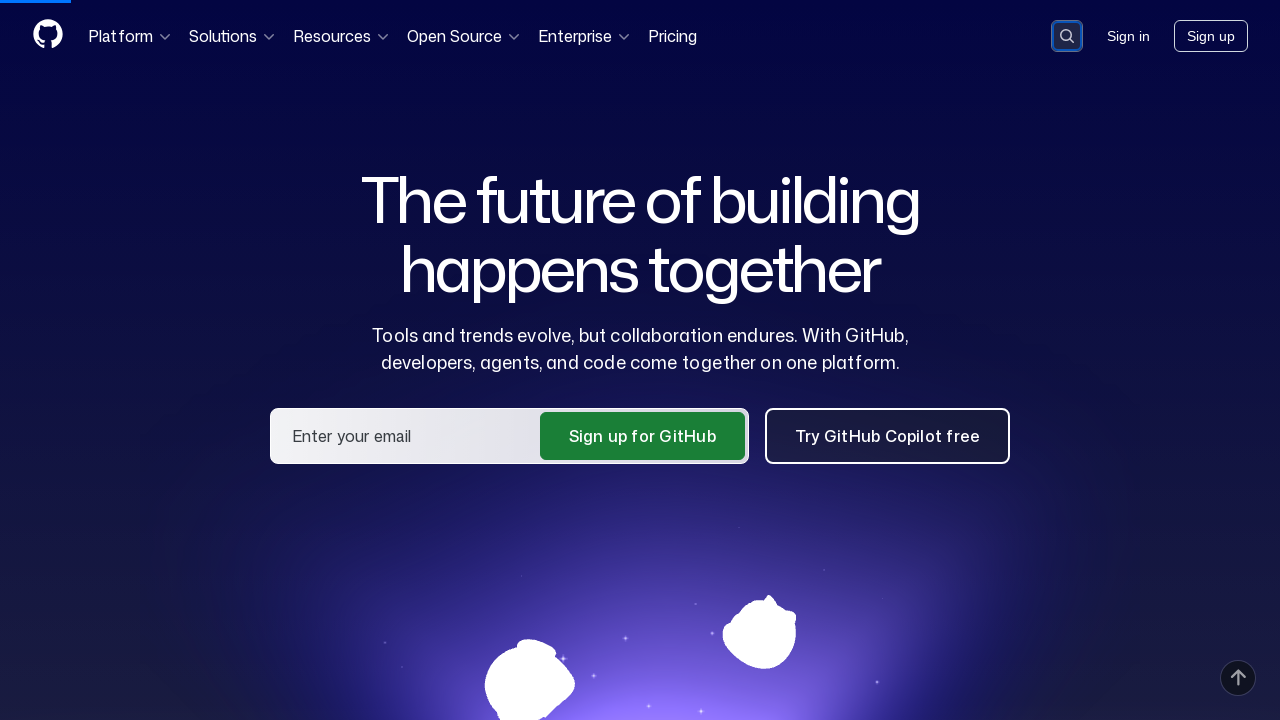

Clicked on repository link in search results at (502, 161) on a:has-text('Bladgrif/qa_guru_21_demoqa-tests')
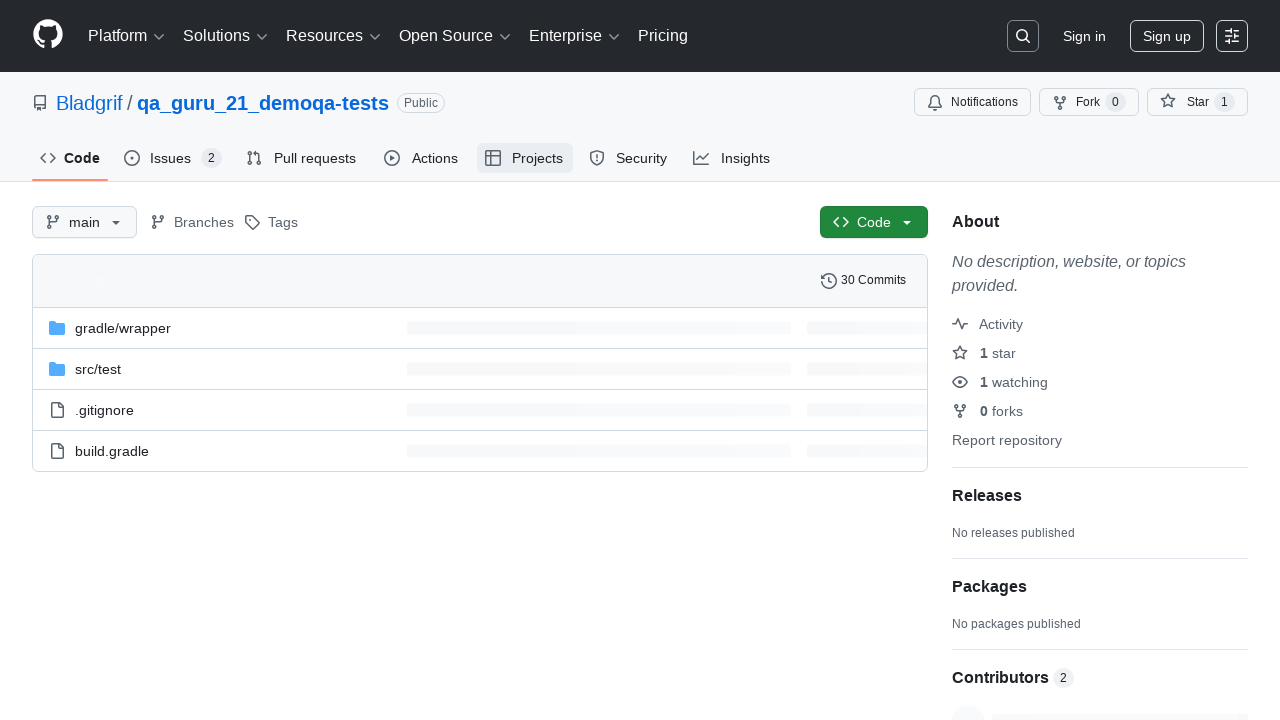

Clicked on Issues tab to navigate to repository issues at (173, 158) on #issues-tab
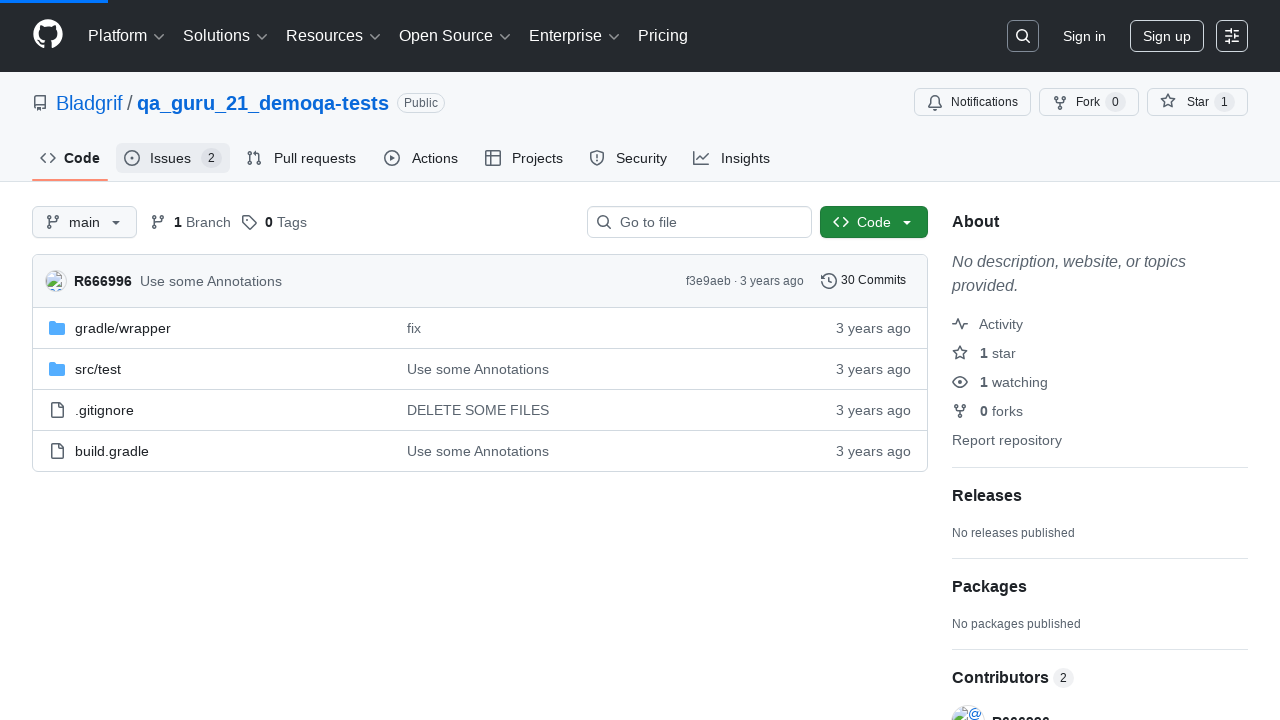

Verified that issue with text 'second' exists
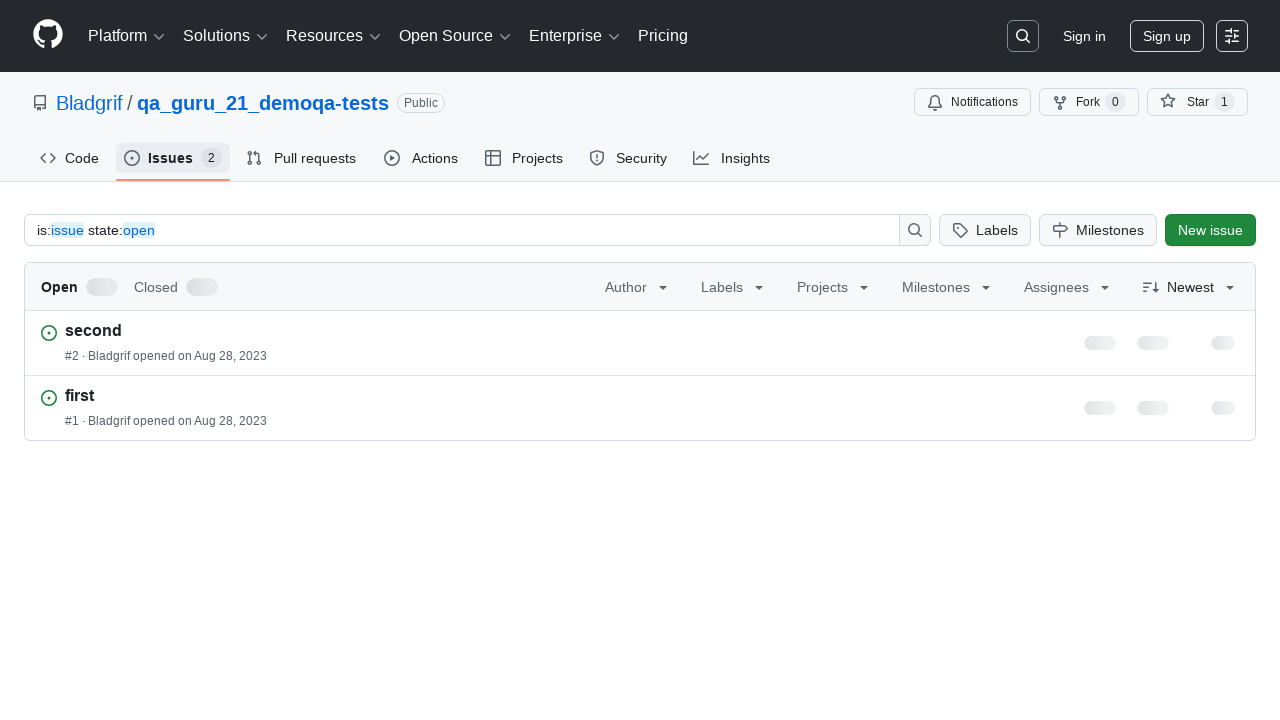

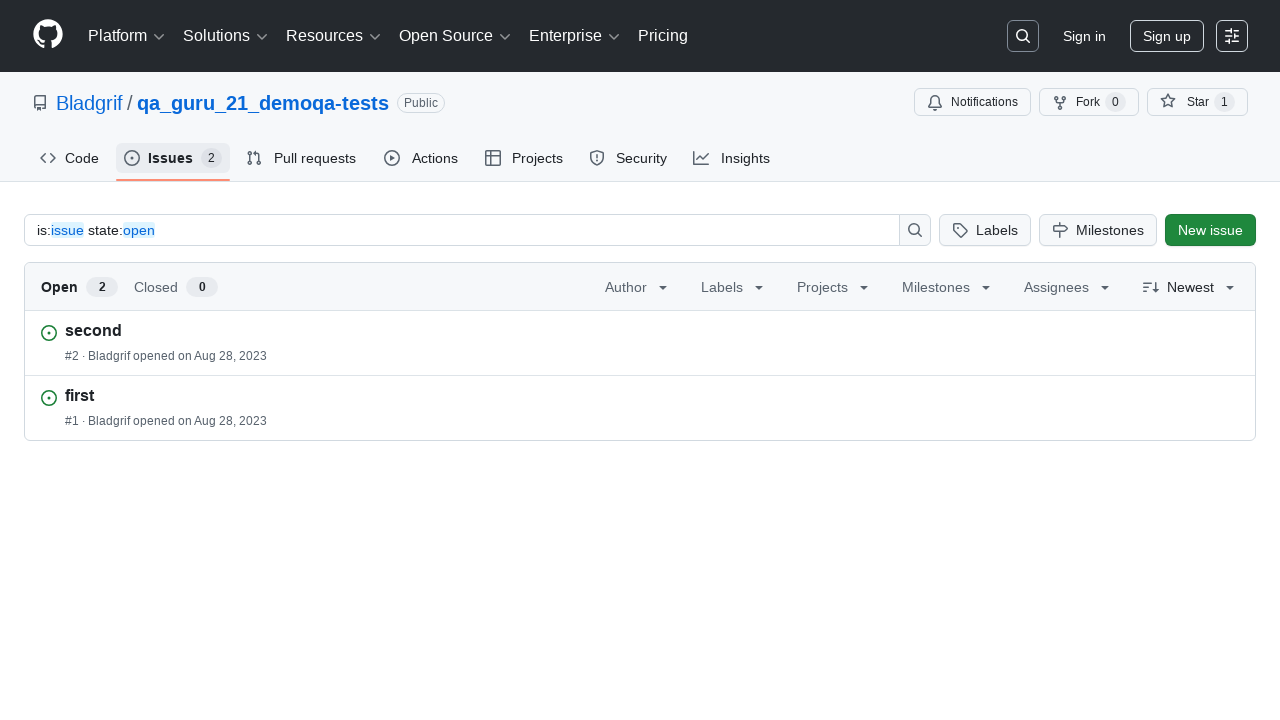